Tests handling of a multi-select dropdown by selecting all available options one by one and then deselecting all options

Starting URL: https://www.syntaxprojects.com/basic-select-dropdown-demo.php

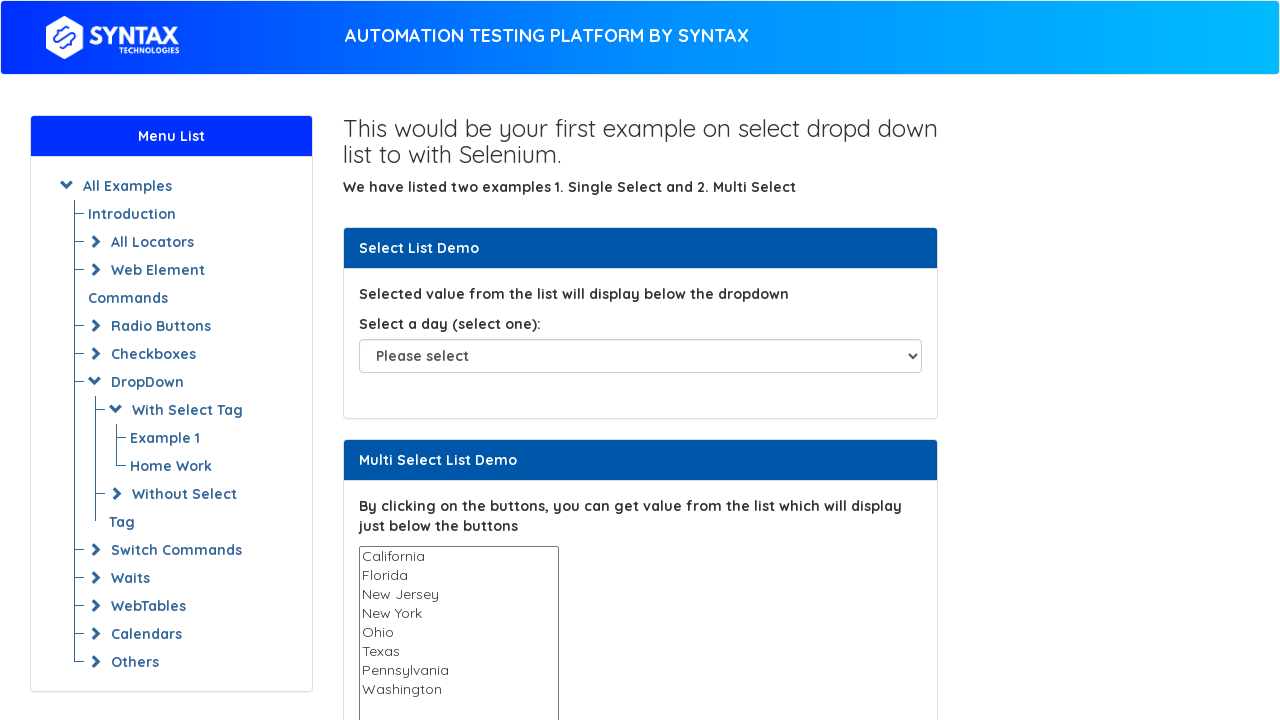

Located the multi-select dropdown element for States
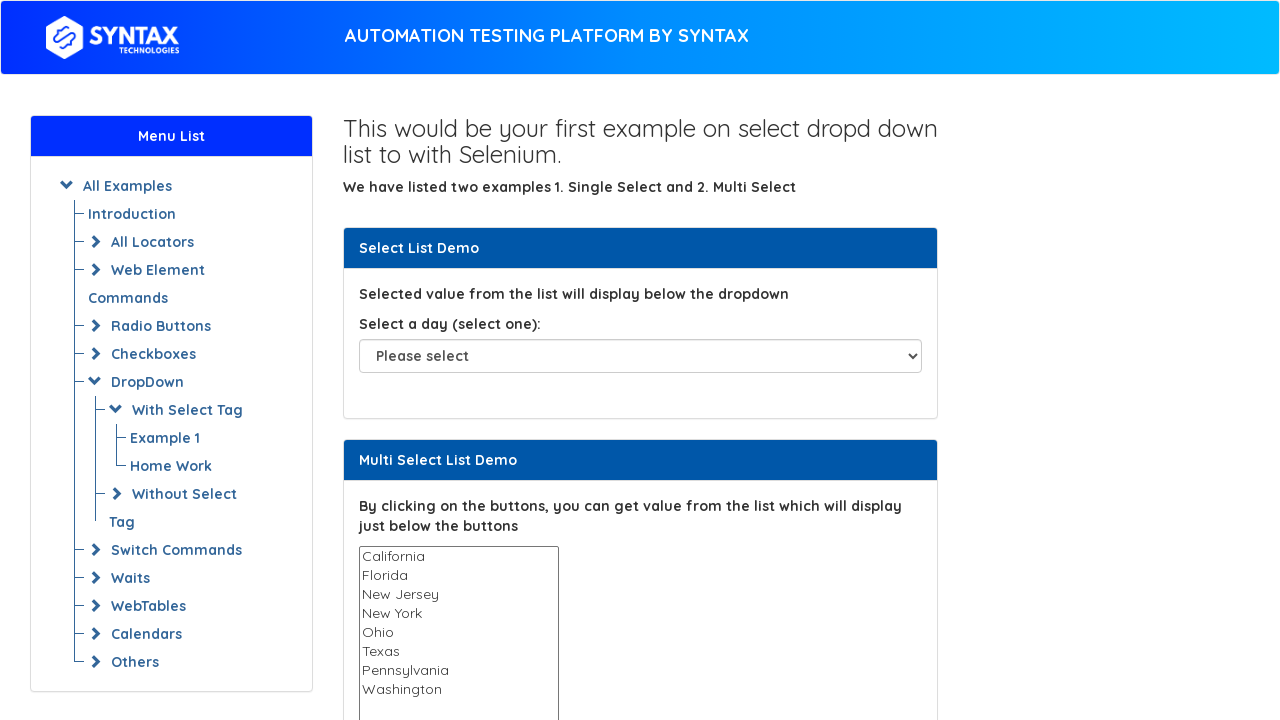

Waited for the States dropdown to become visible
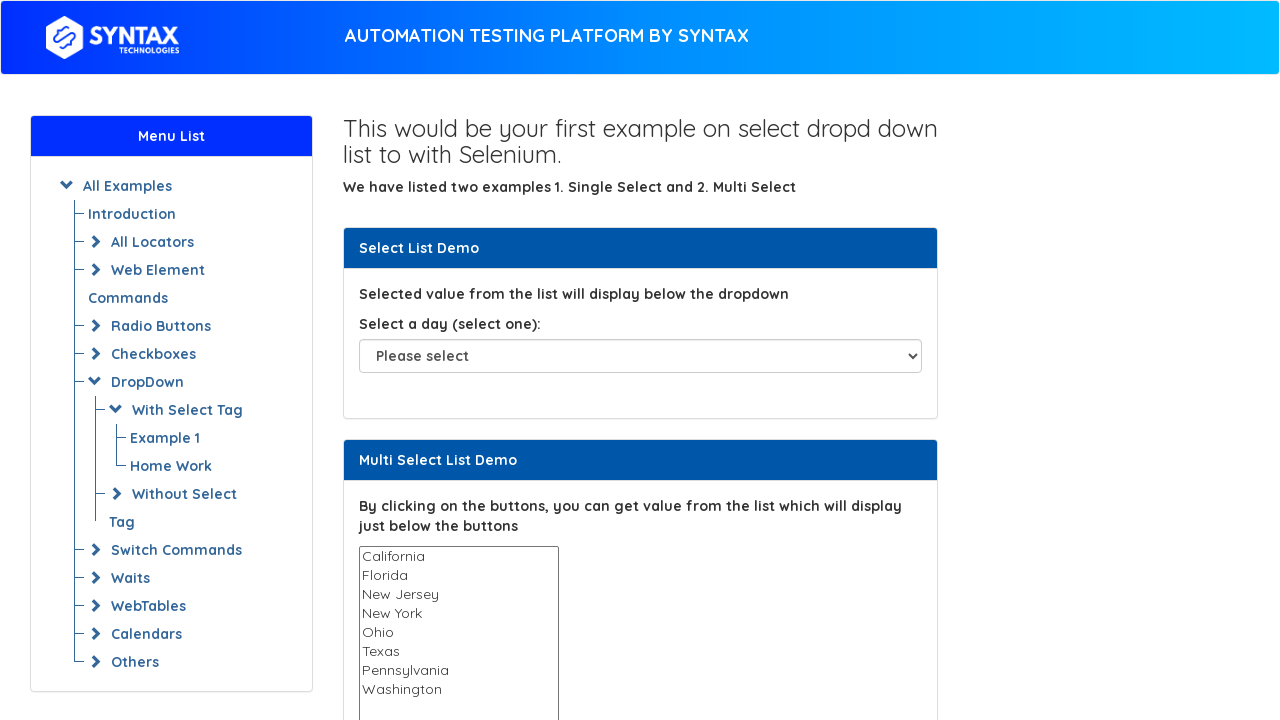

Retrieved all available options from the dropdown
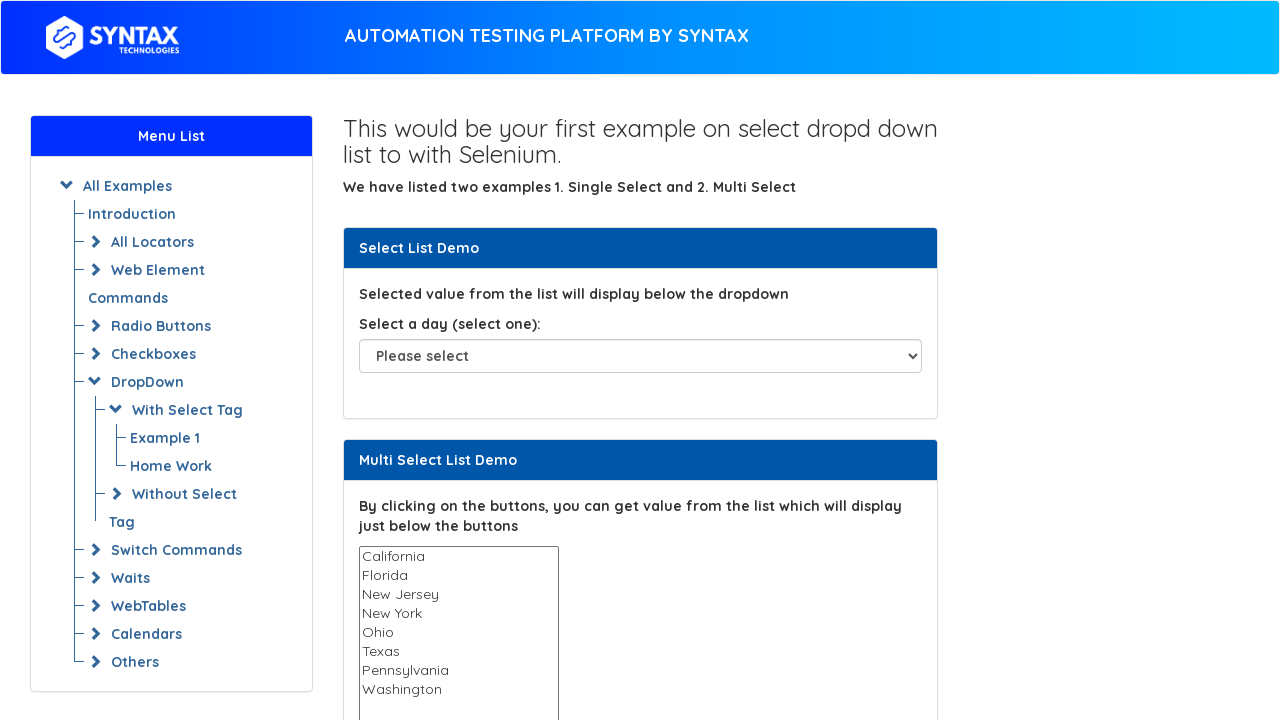

Selected option 'California' from the dropdown on select[name='States']
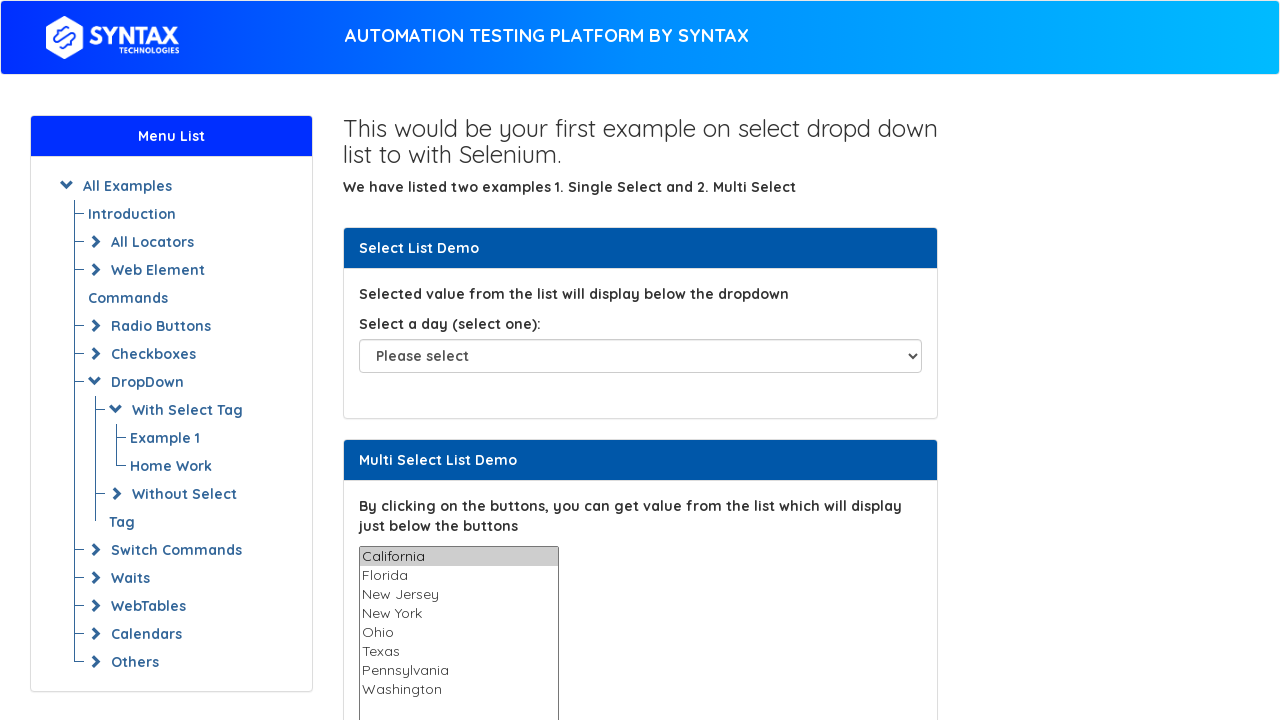

Waited 1000ms after selecting 'California'
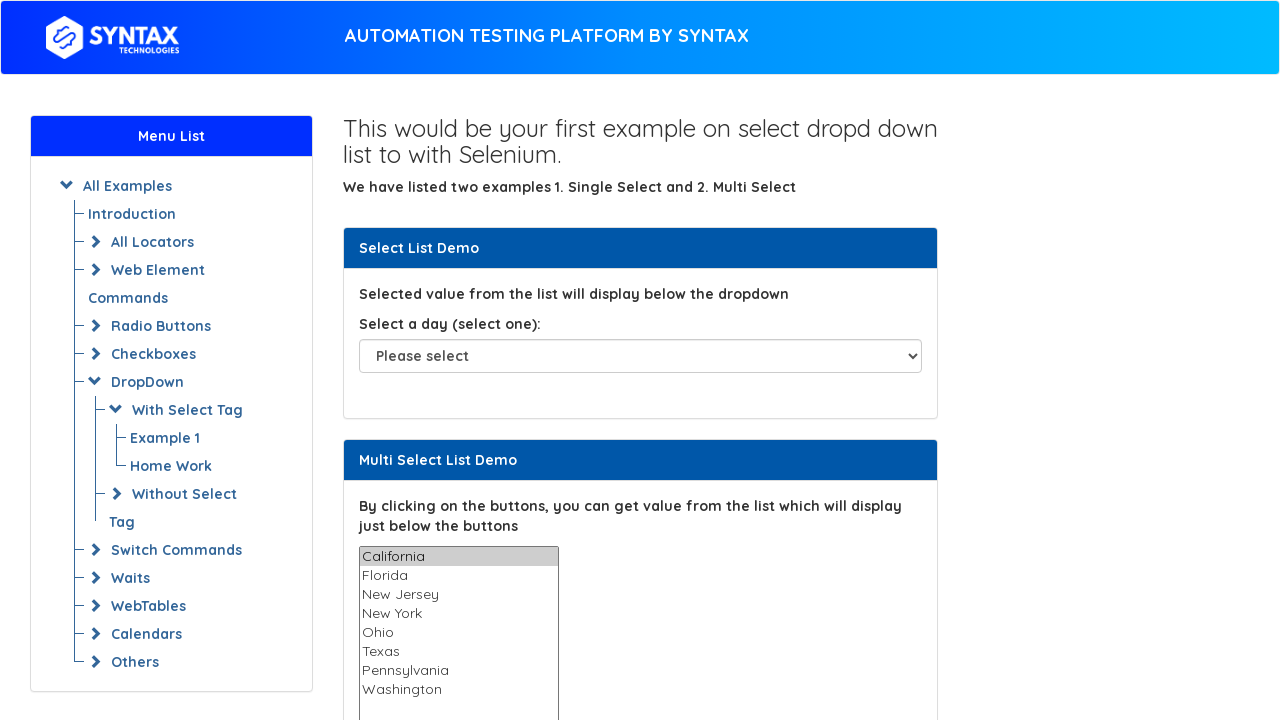

Selected option 'Florida' from the dropdown on select[name='States']
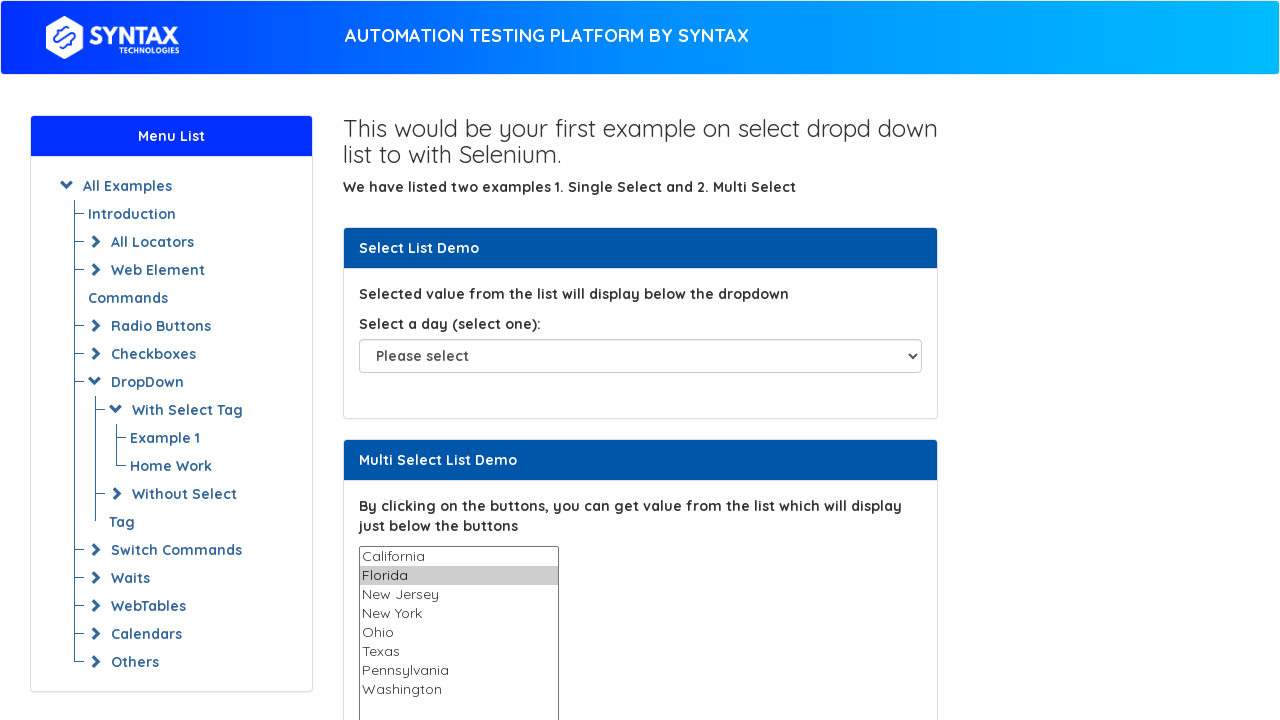

Waited 1000ms after selecting 'Florida'
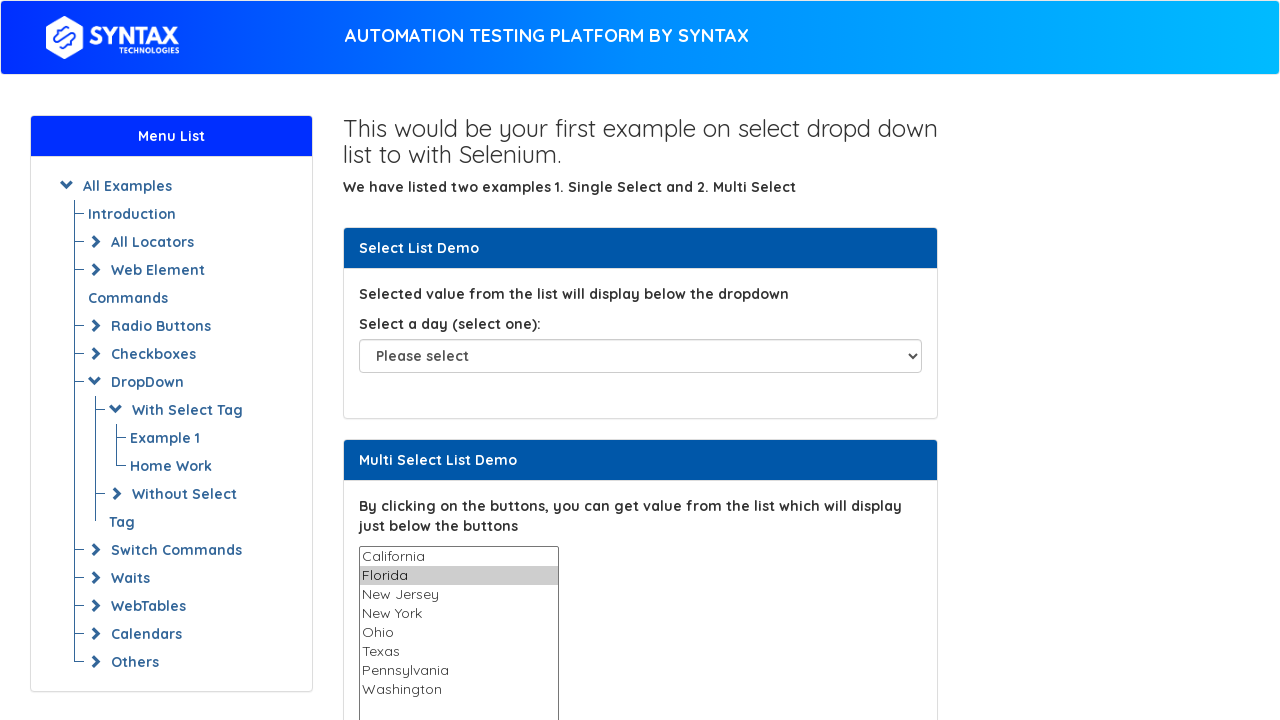

Selected option 'New Jersey' from the dropdown on select[name='States']
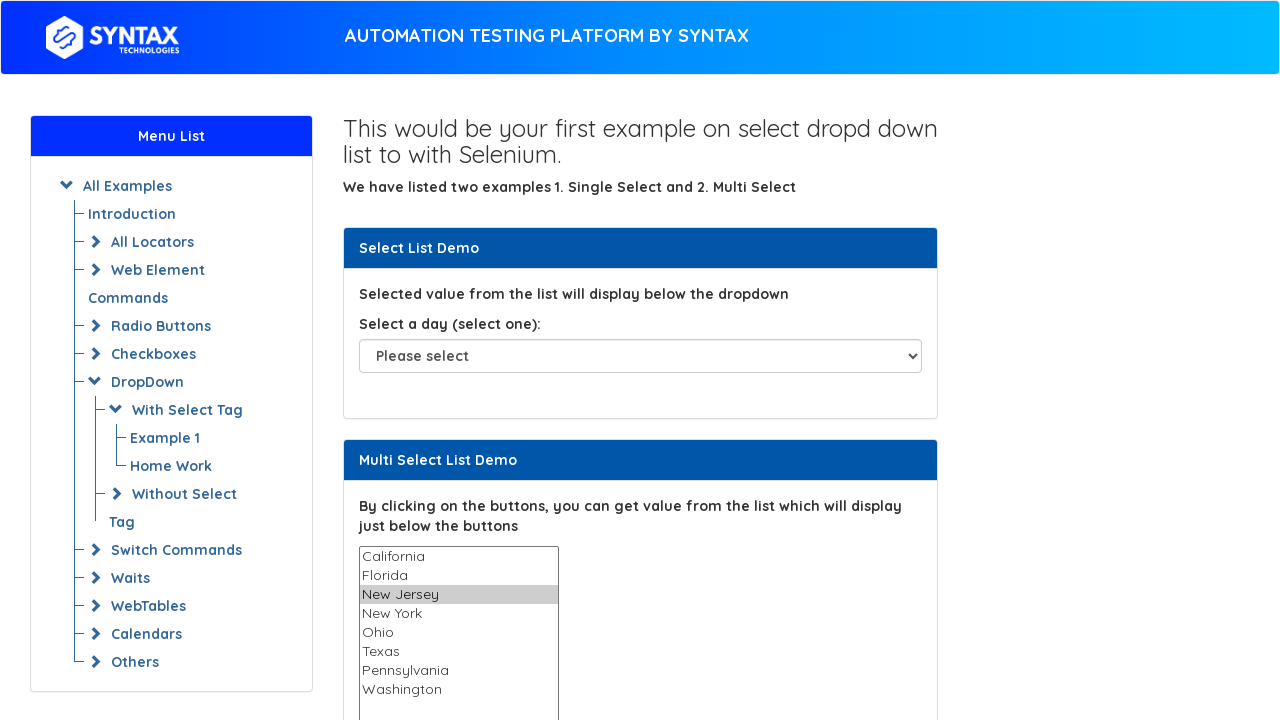

Waited 1000ms after selecting 'New Jersey'
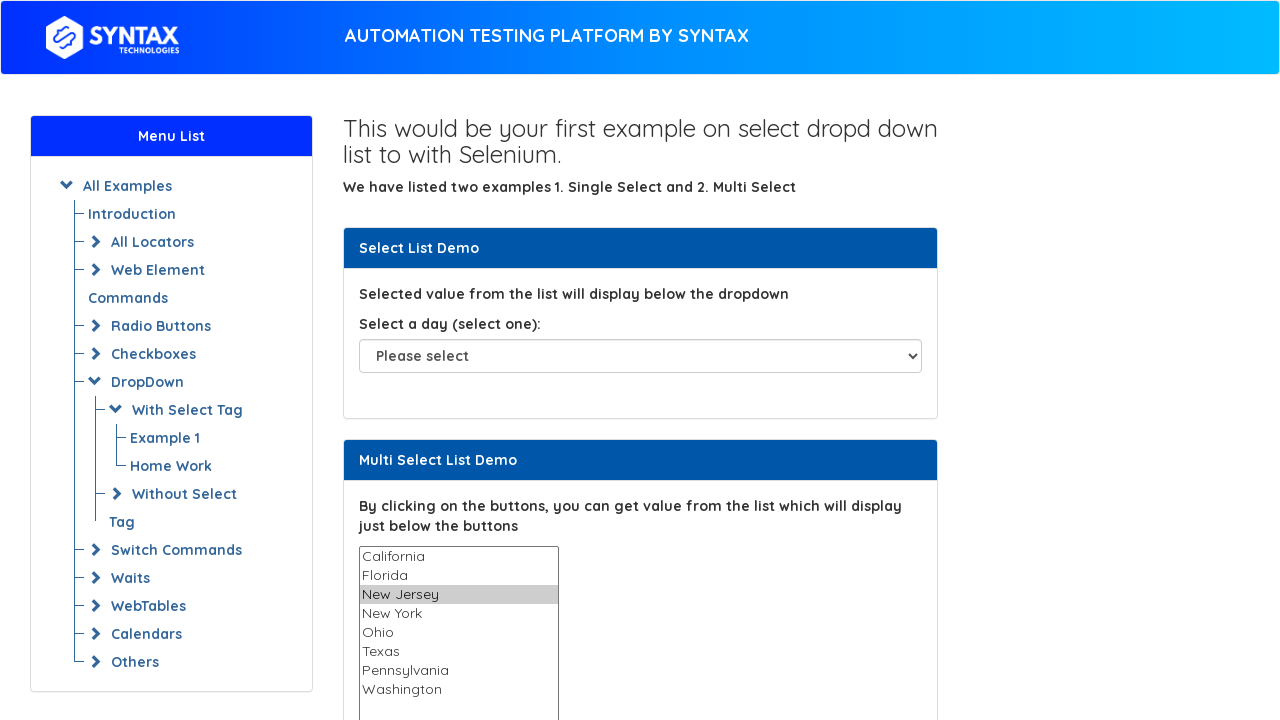

Selected option 'New York' from the dropdown on select[name='States']
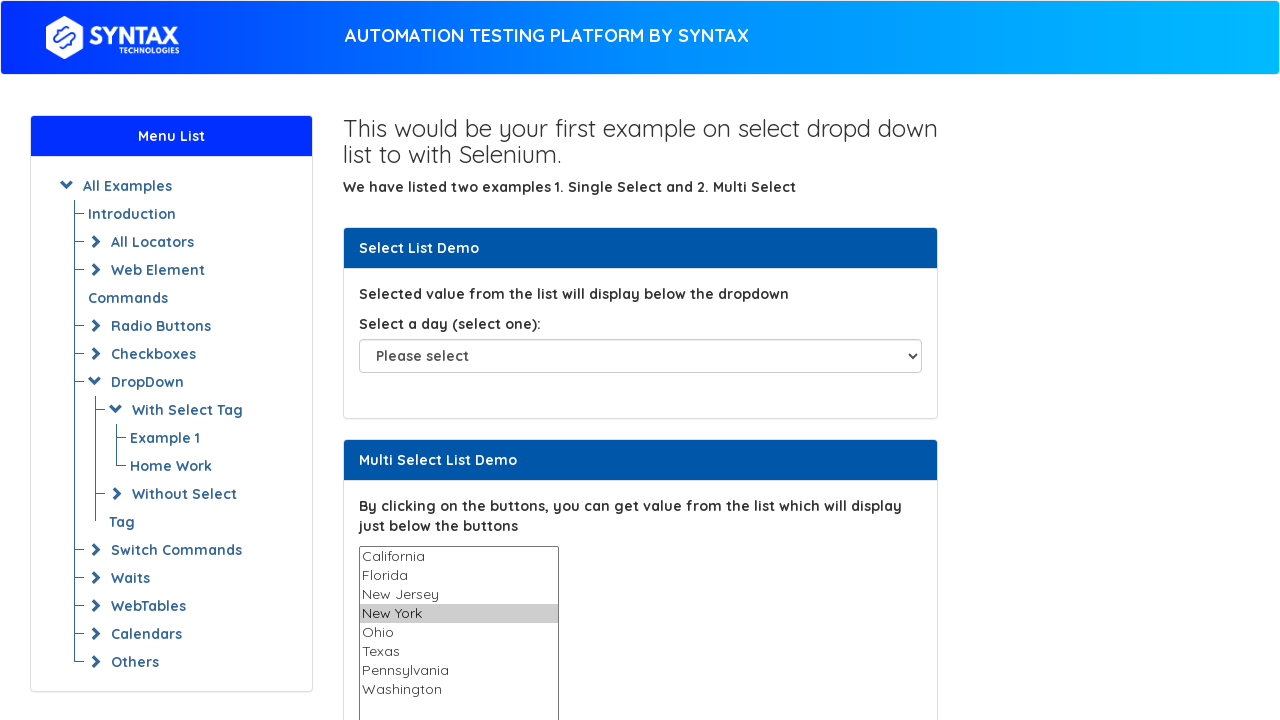

Waited 1000ms after selecting 'New York'
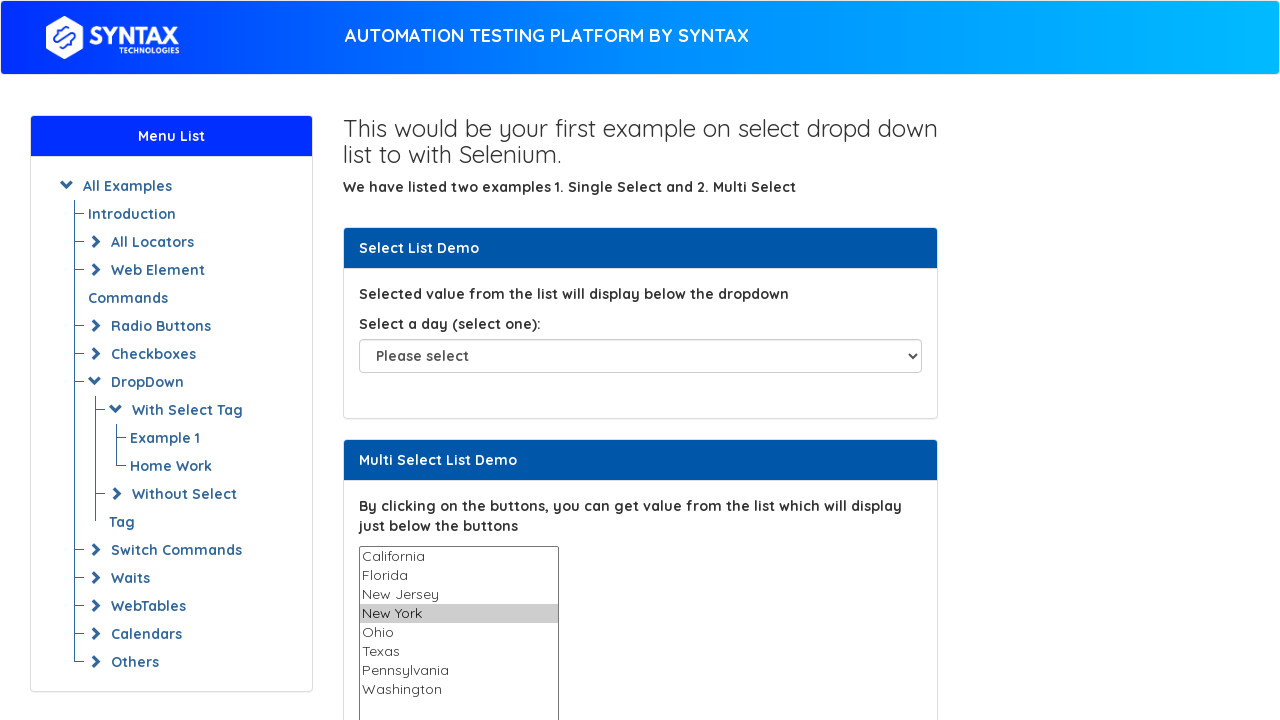

Selected option 'Ohio' from the dropdown on select[name='States']
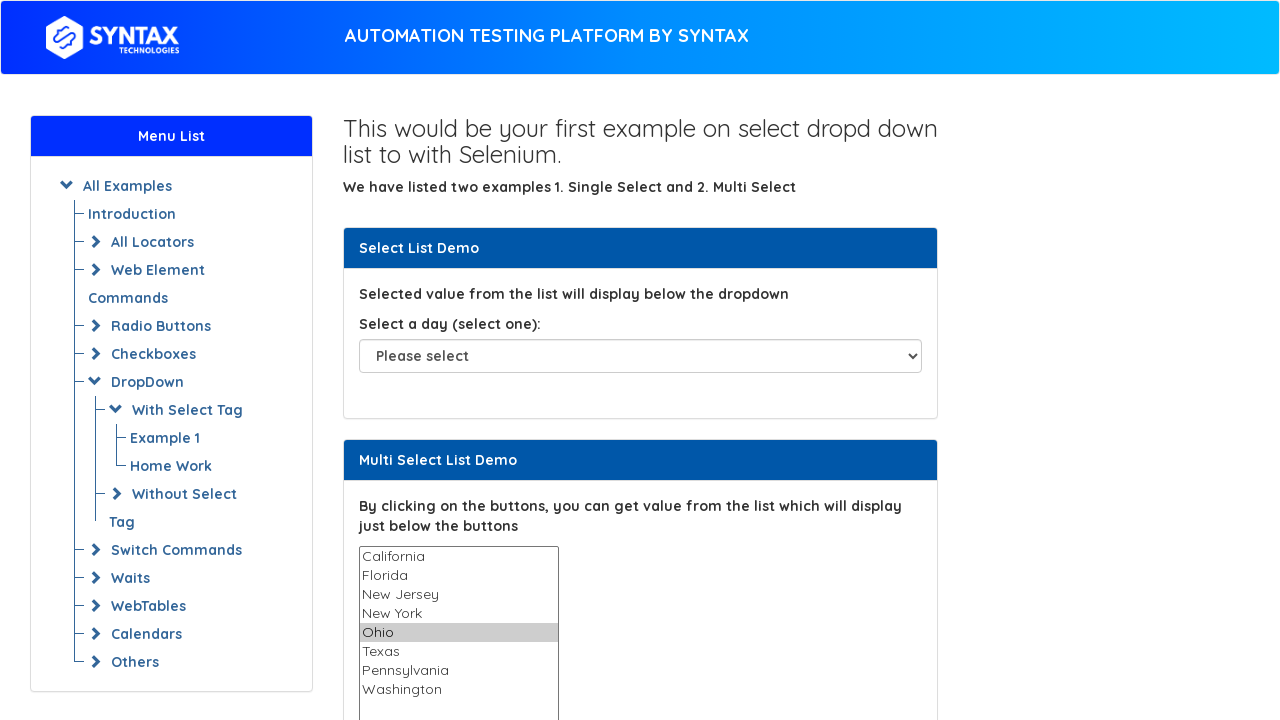

Waited 1000ms after selecting 'Ohio'
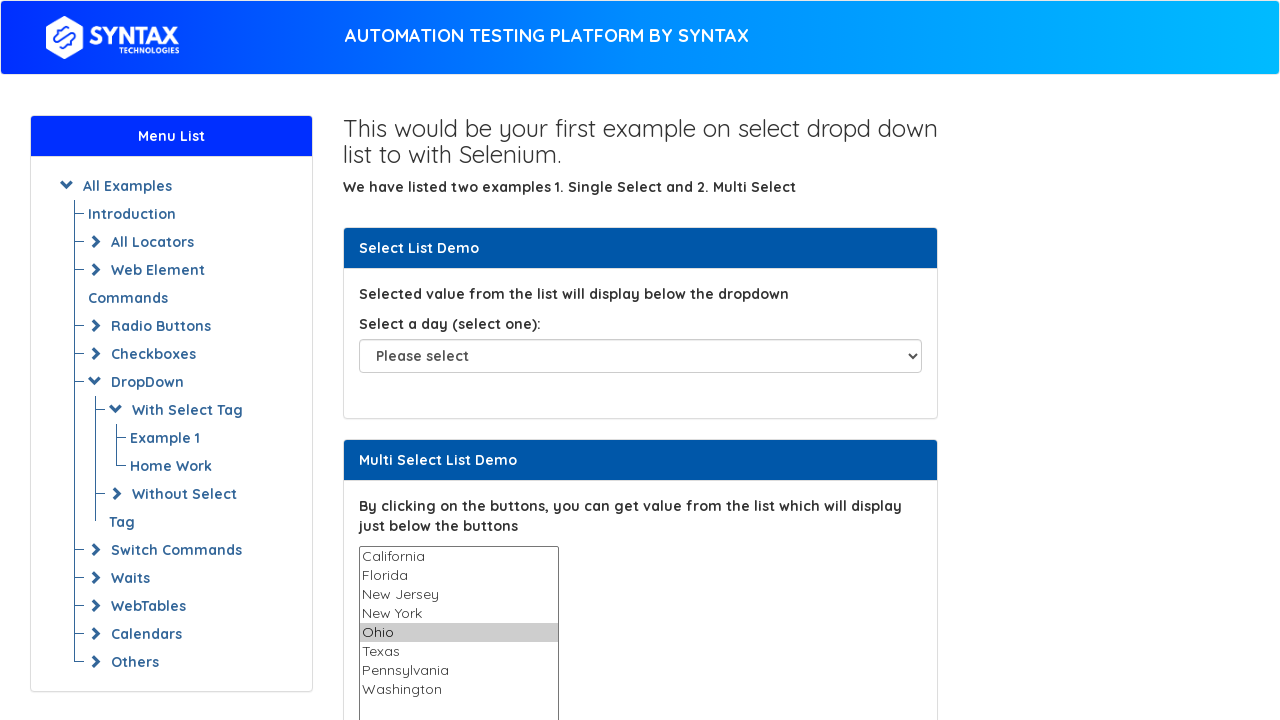

Selected option 'Texas' from the dropdown on select[name='States']
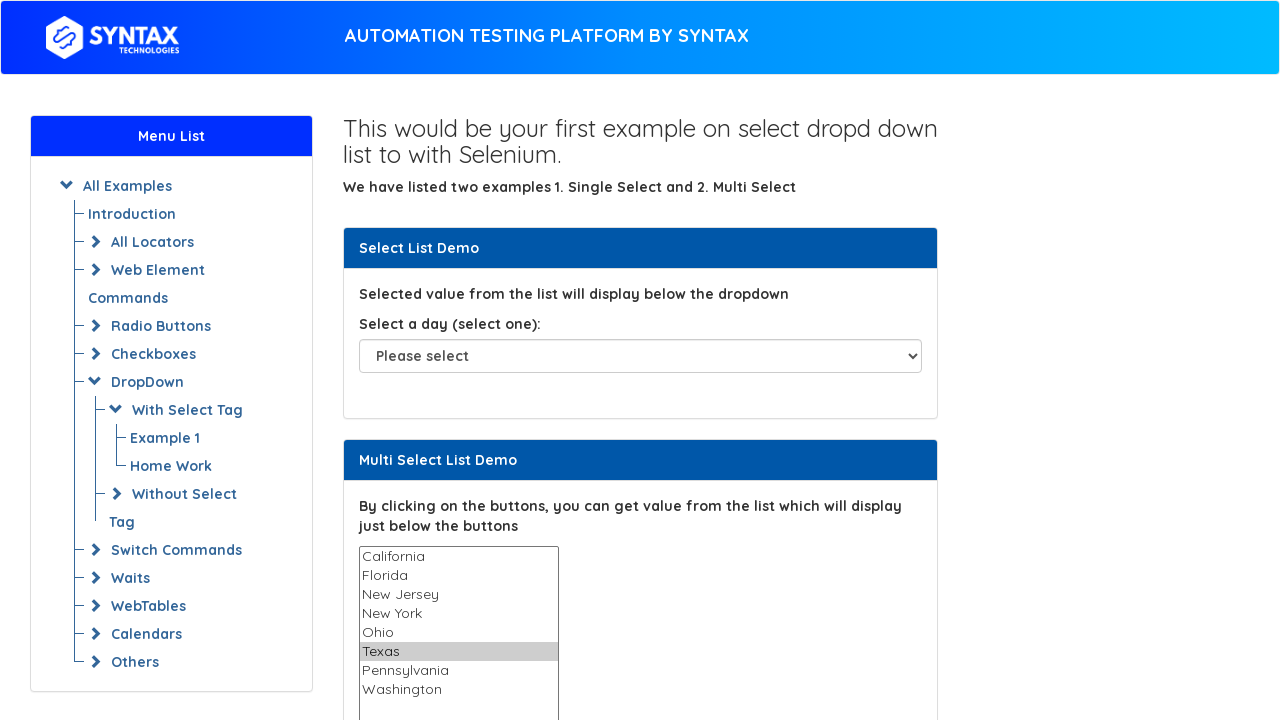

Waited 1000ms after selecting 'Texas'
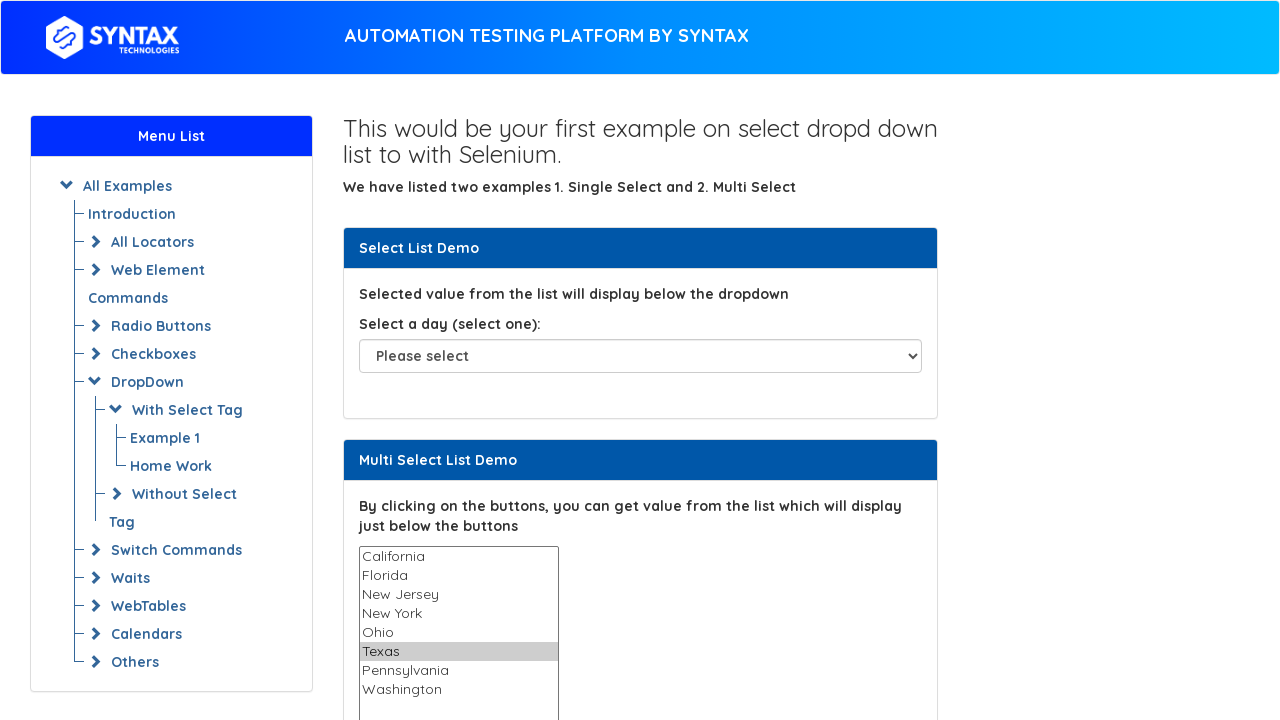

Selected option 'Pennsylvania' from the dropdown on select[name='States']
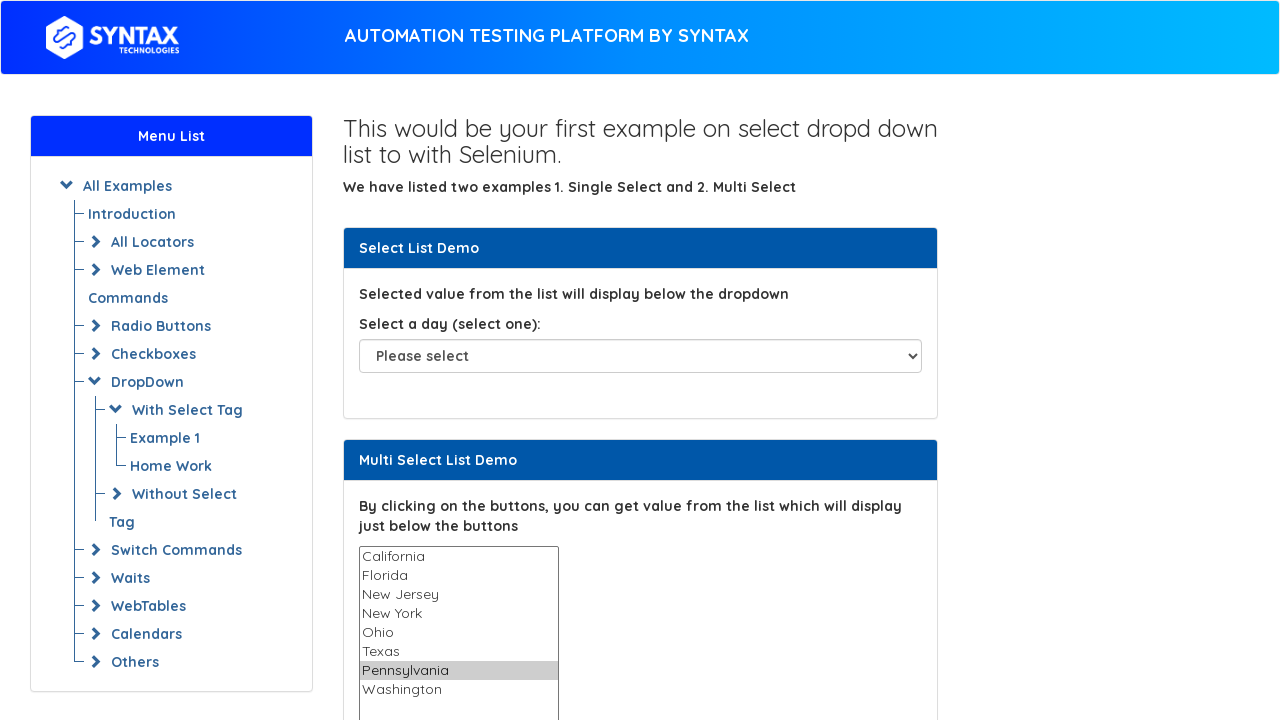

Waited 1000ms after selecting 'Pennsylvania'
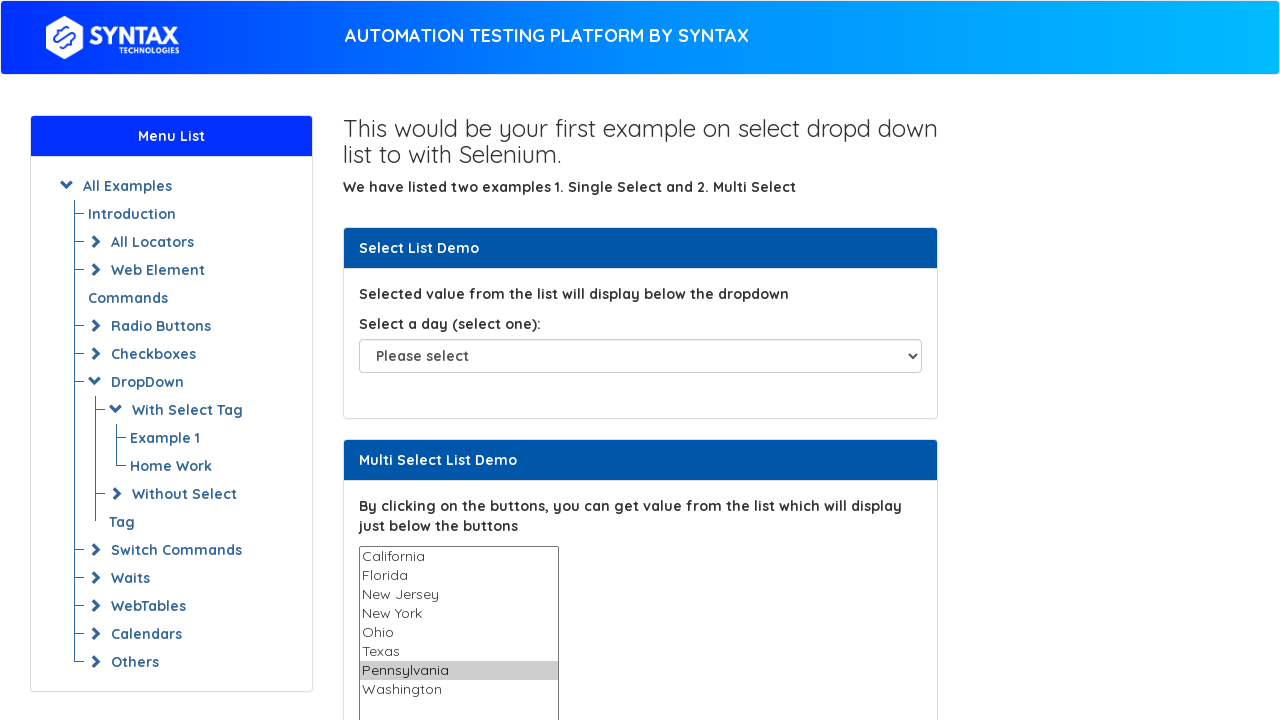

Selected option 'Washington' from the dropdown on select[name='States']
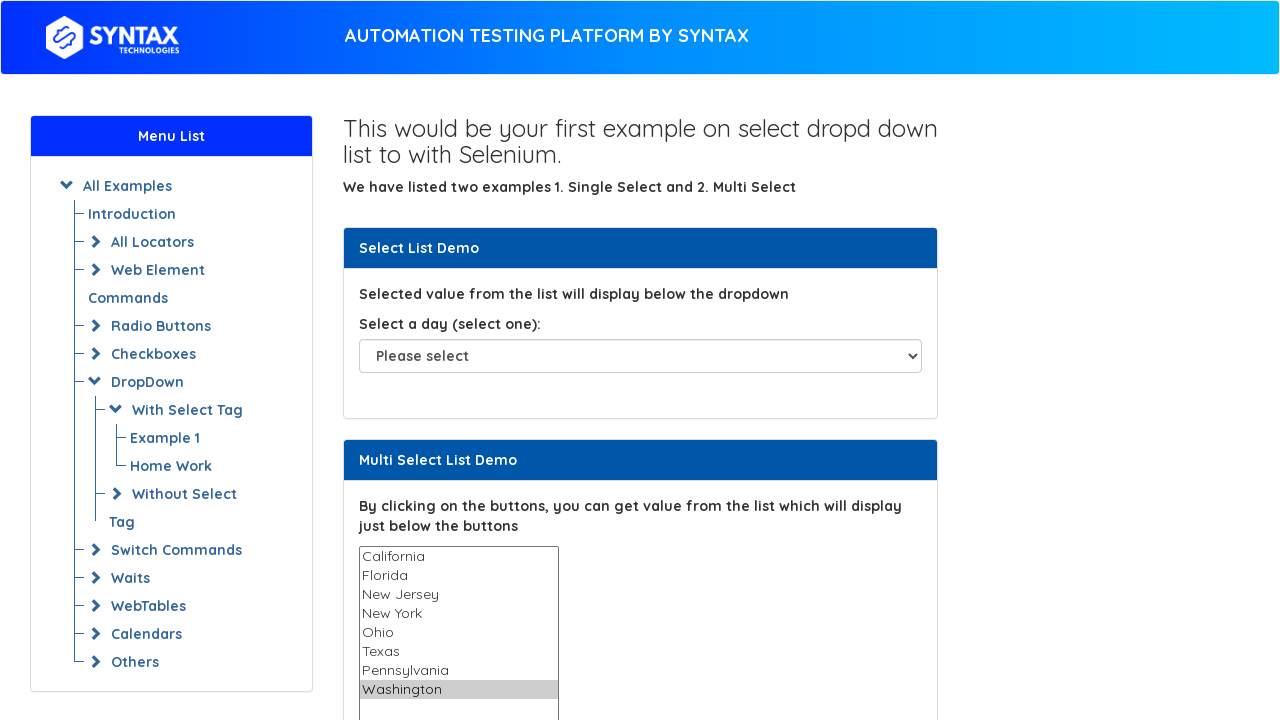

Waited 1000ms after selecting 'Washington'
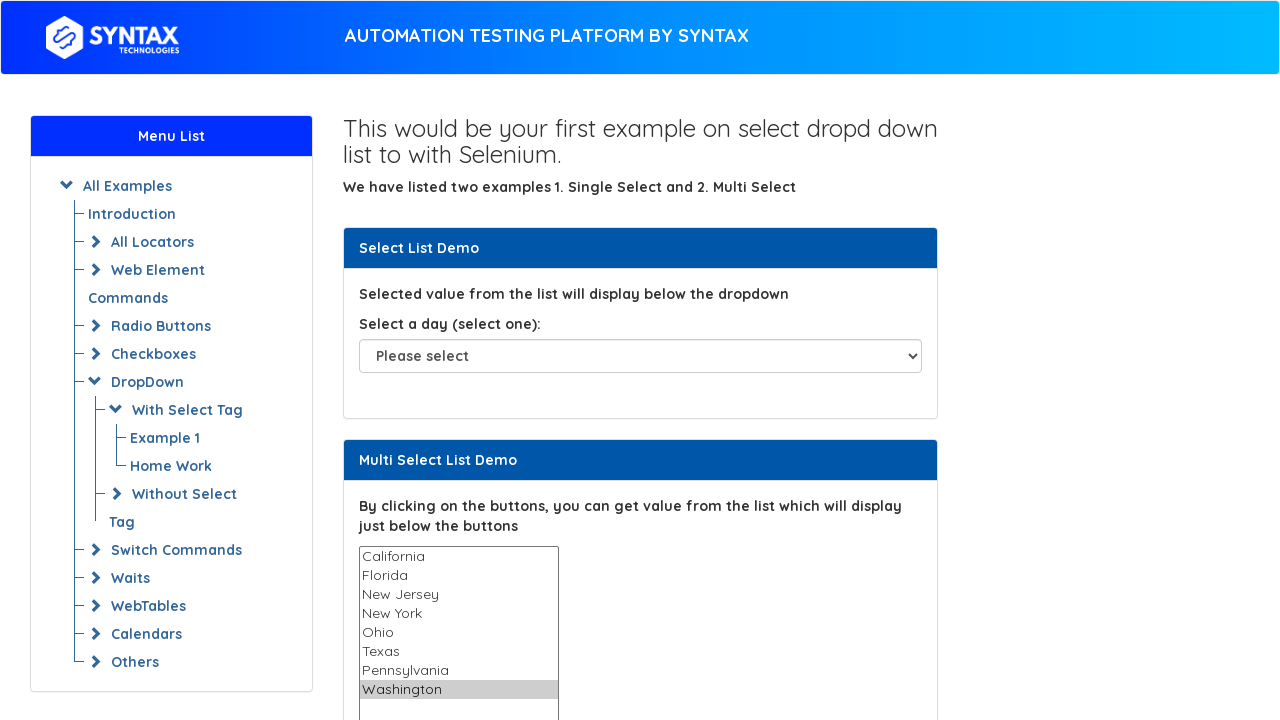

Deselected all options from the multi-select dropdown using JavaScript
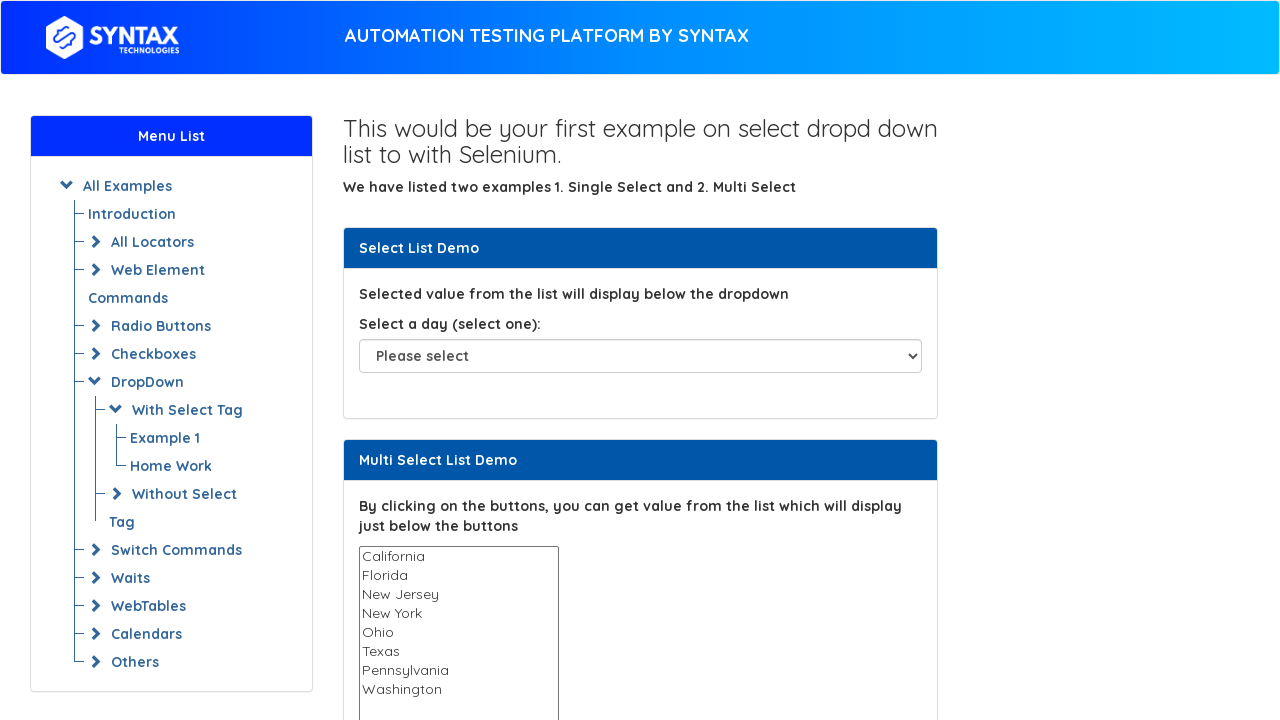

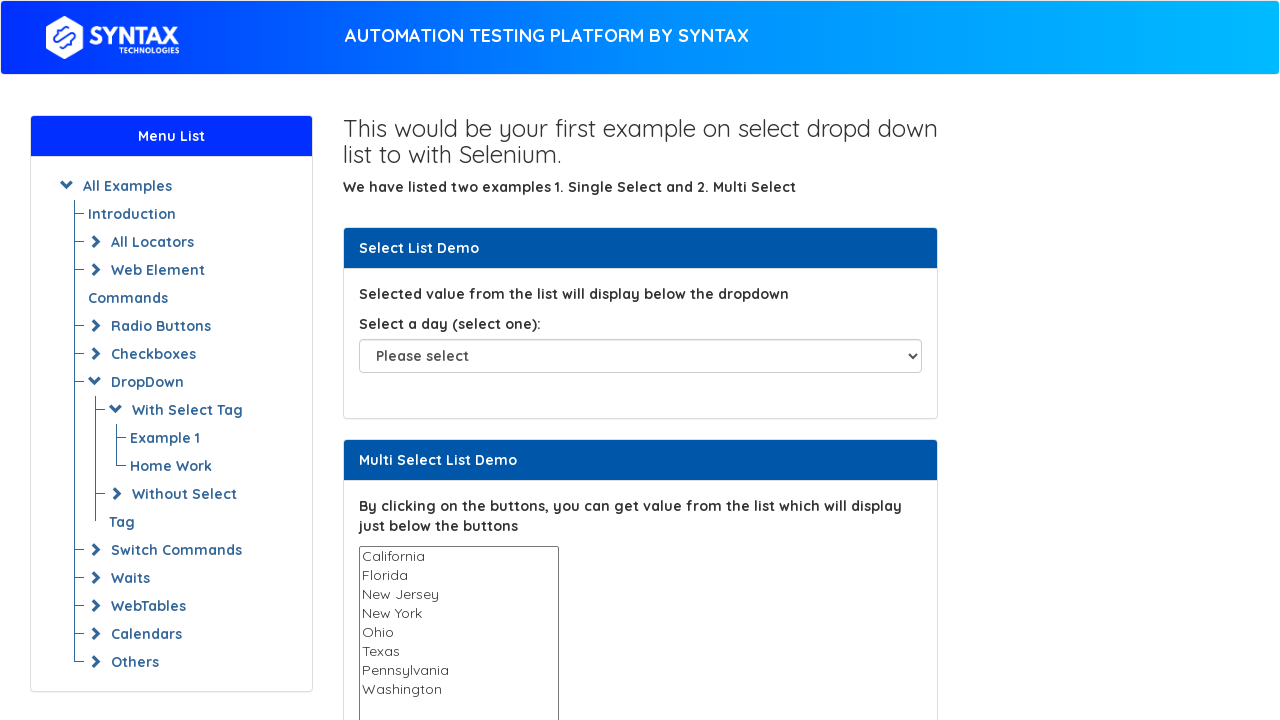